Tests a flight booking flow on BlazeDemo by selecting departure and destination cities, choosing a flight, filling out passenger and payment information, and completing the purchase.

Starting URL: https://blazedemo.com/

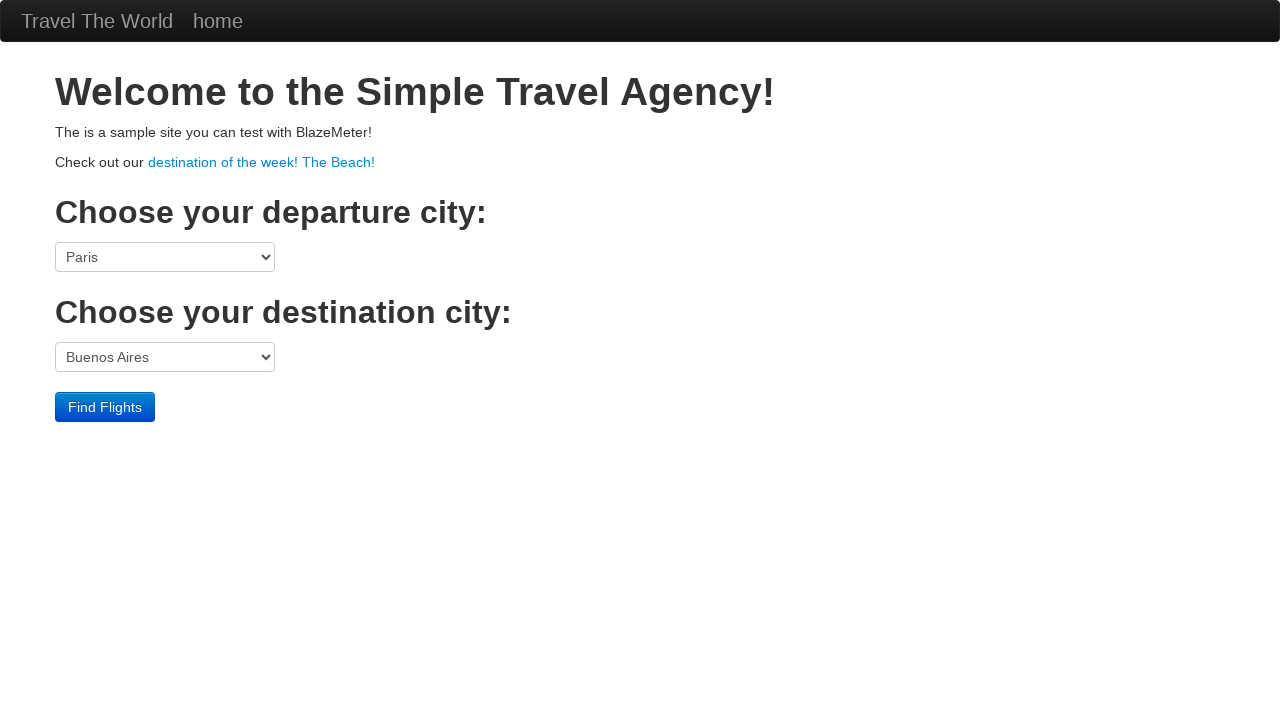

Selected Mexico City as departure city on select[name='fromPort']
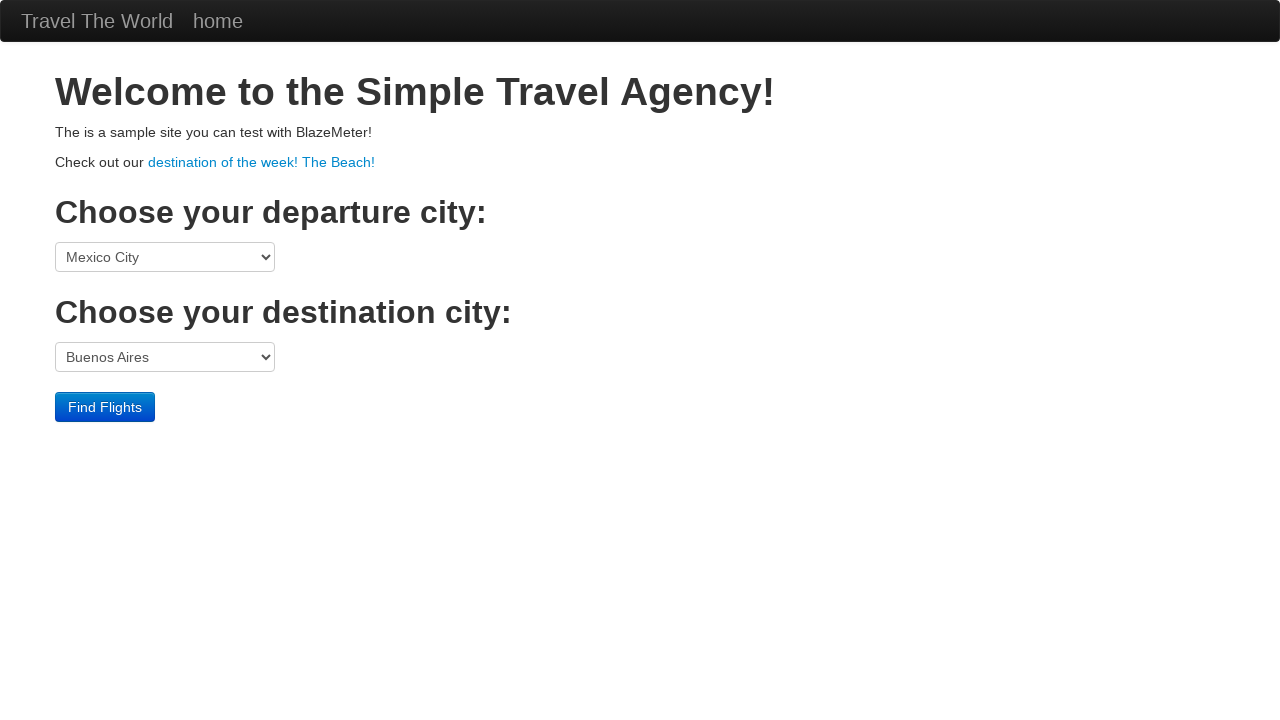

Selected Rome as destination city on select[name='toPort']
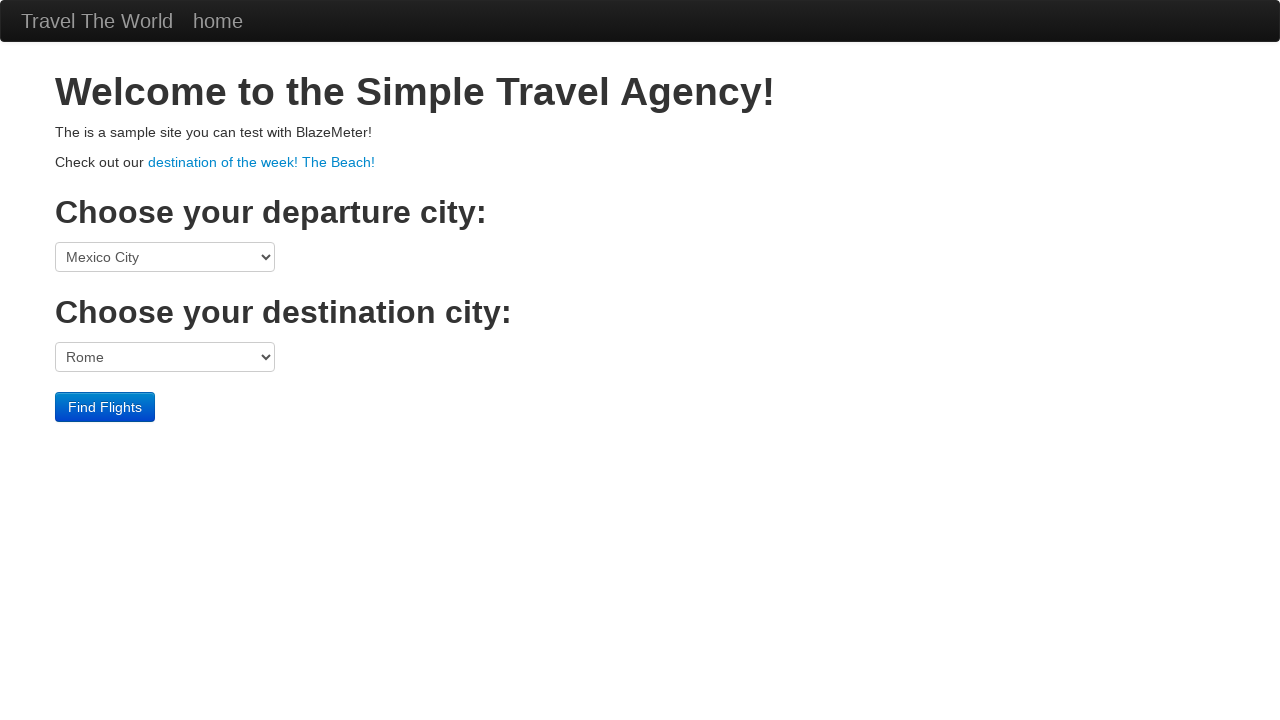

Clicked Find Flights button at (105, 407) on .btn-primary
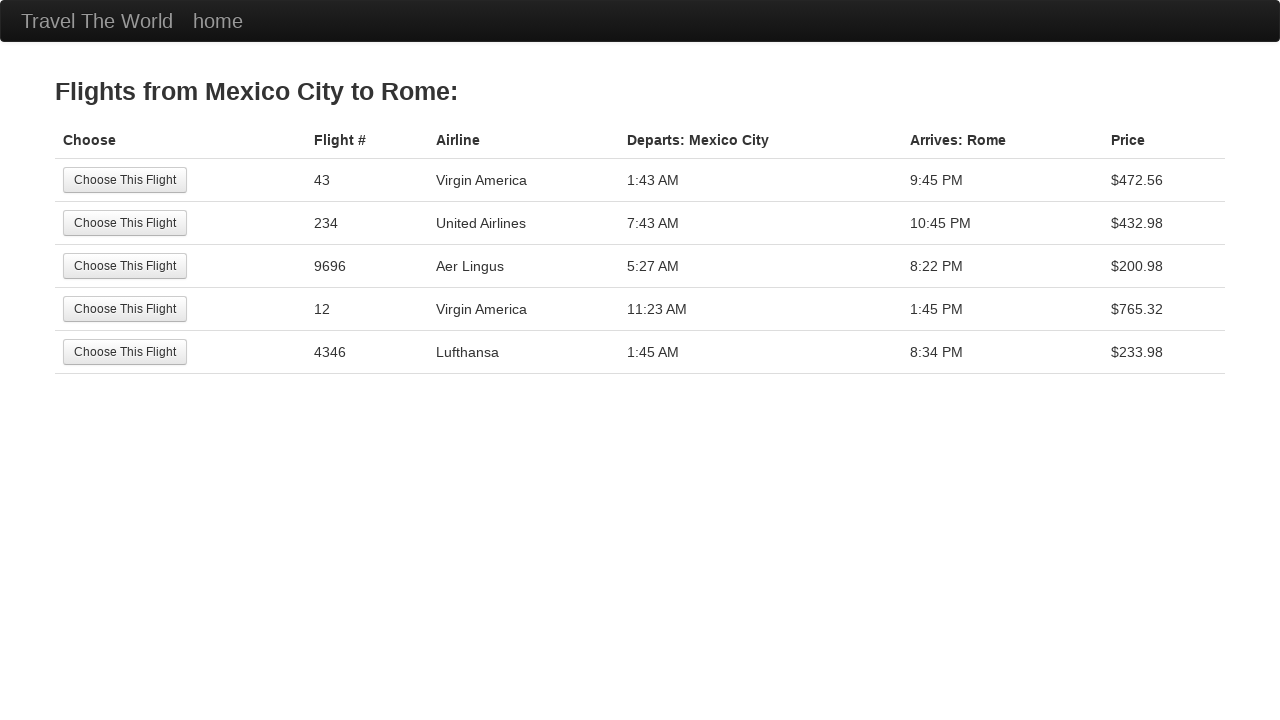

Flights page loaded with available flight options
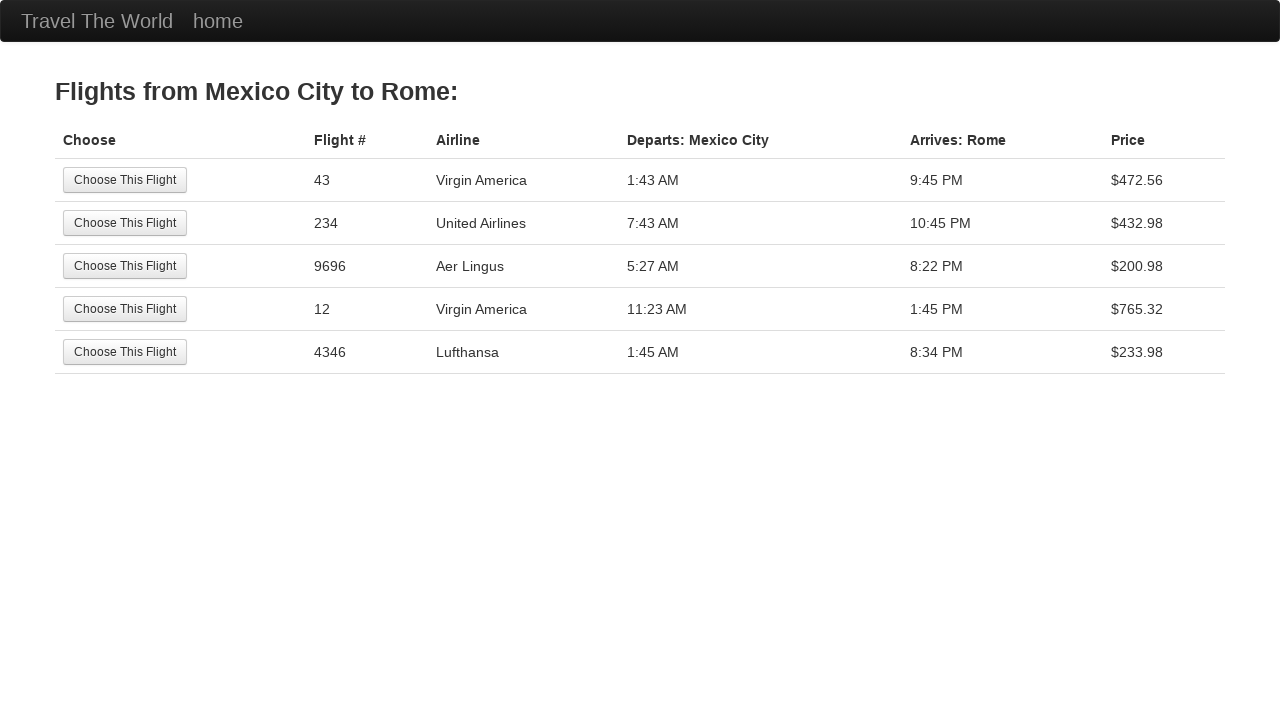

Selected the third flight option at (125, 266) on tr:nth-child(3) .btn
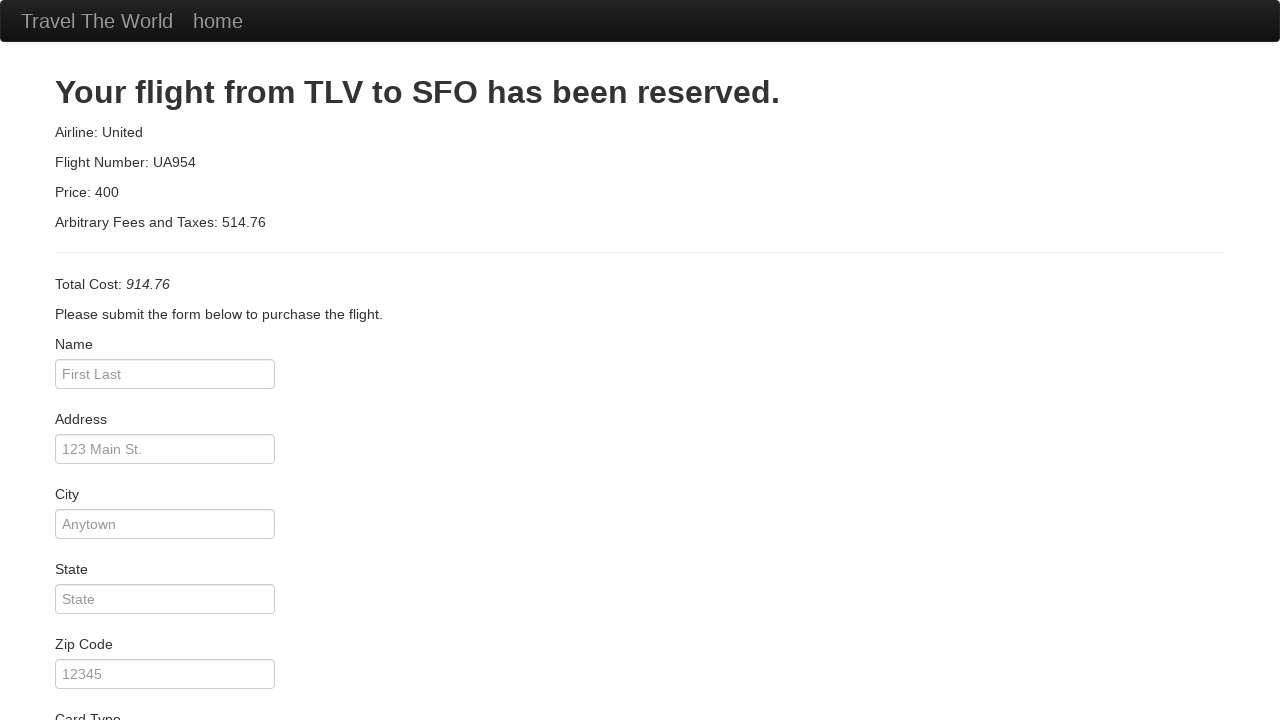

Passenger information form loaded
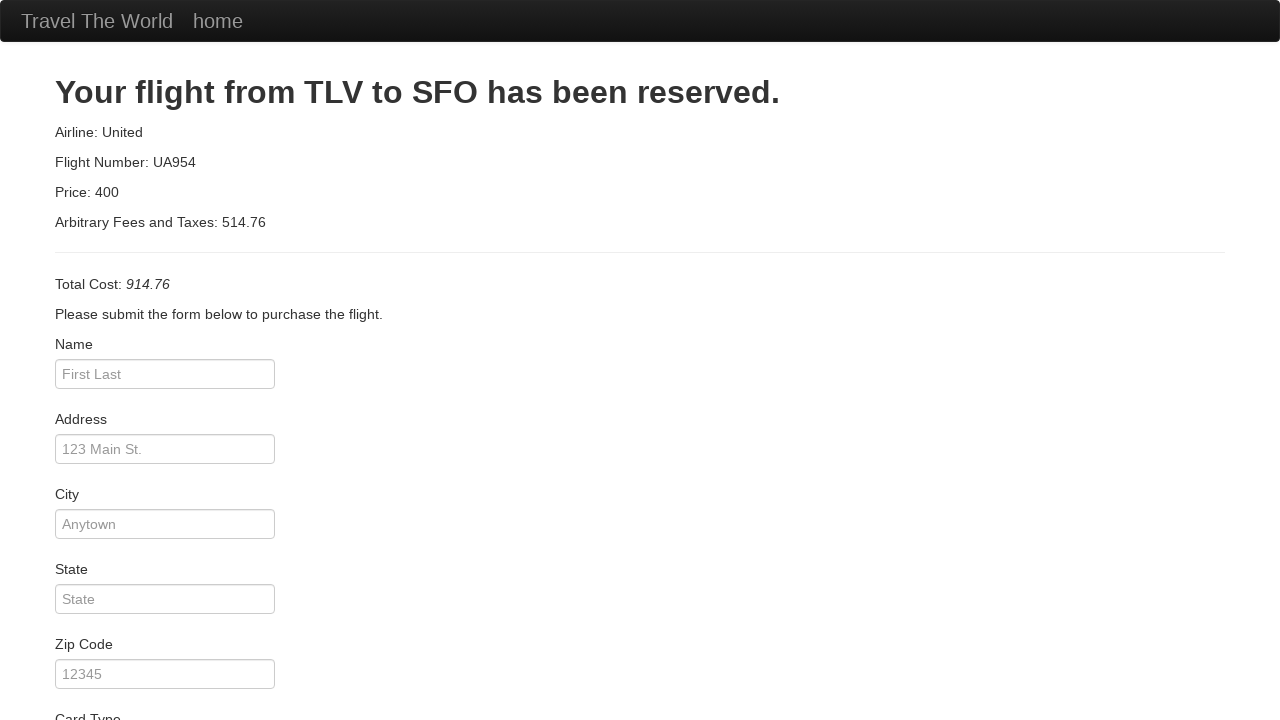

Clicked on passenger name field at (165, 374) on #inputName
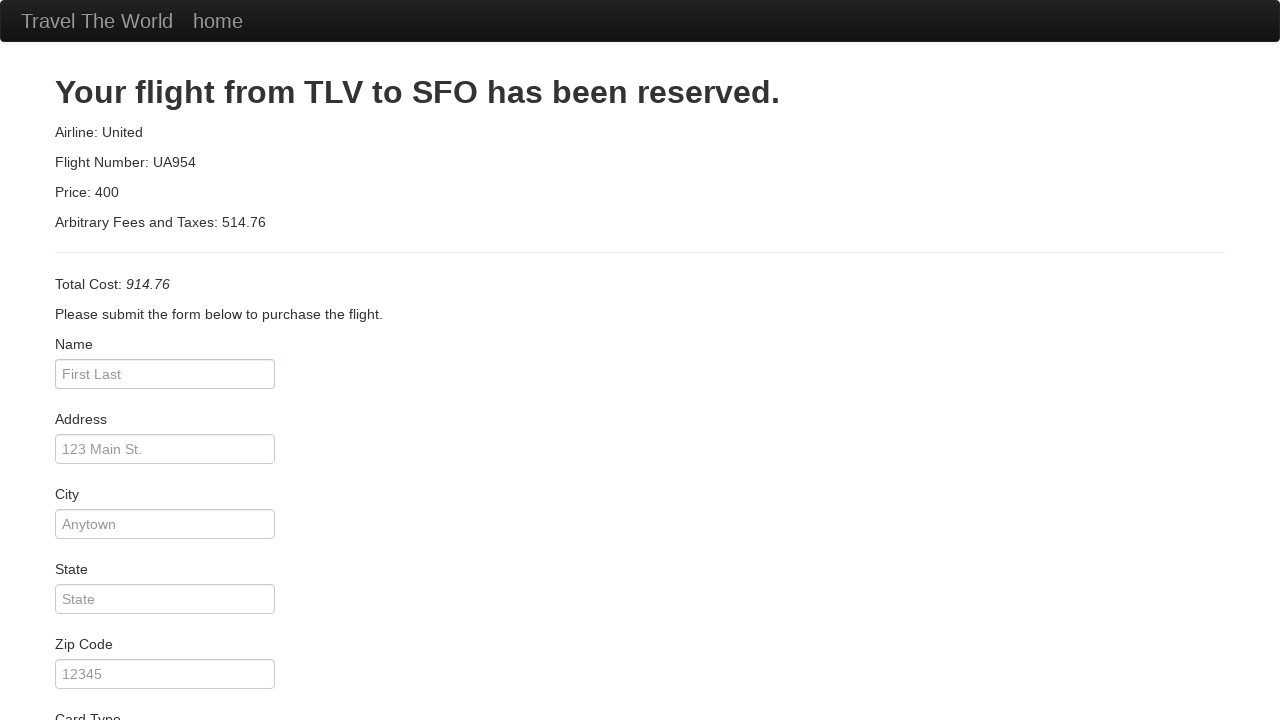

Entered passenger name 'Antonio Fernandes' on #inputName
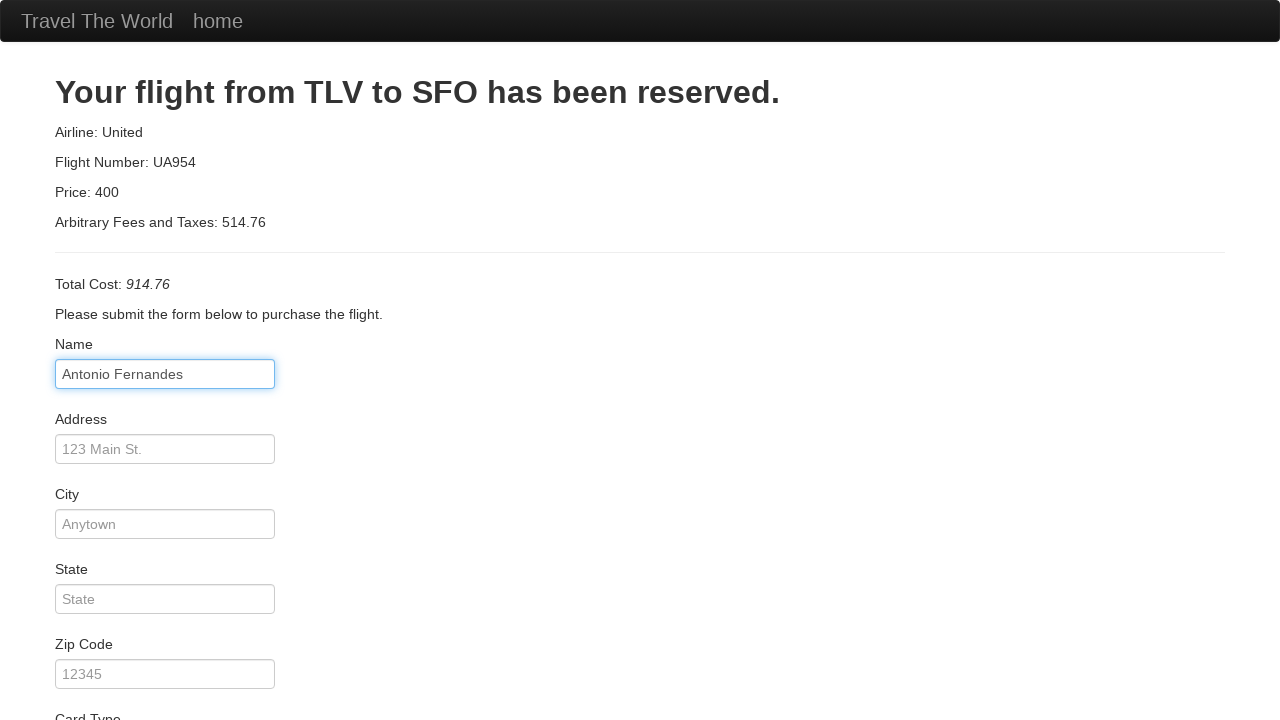

Entered address 'Rua da peneireira n50' on #address
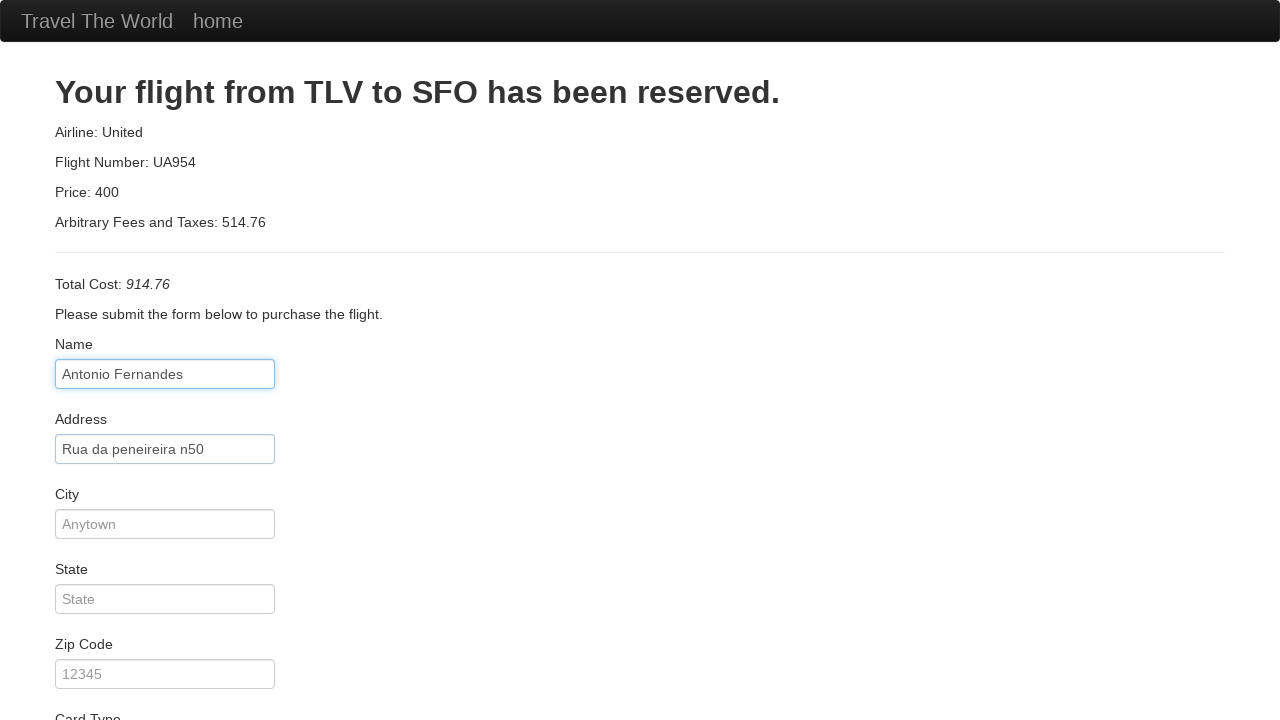

Entered city 'Aveiro' on #city
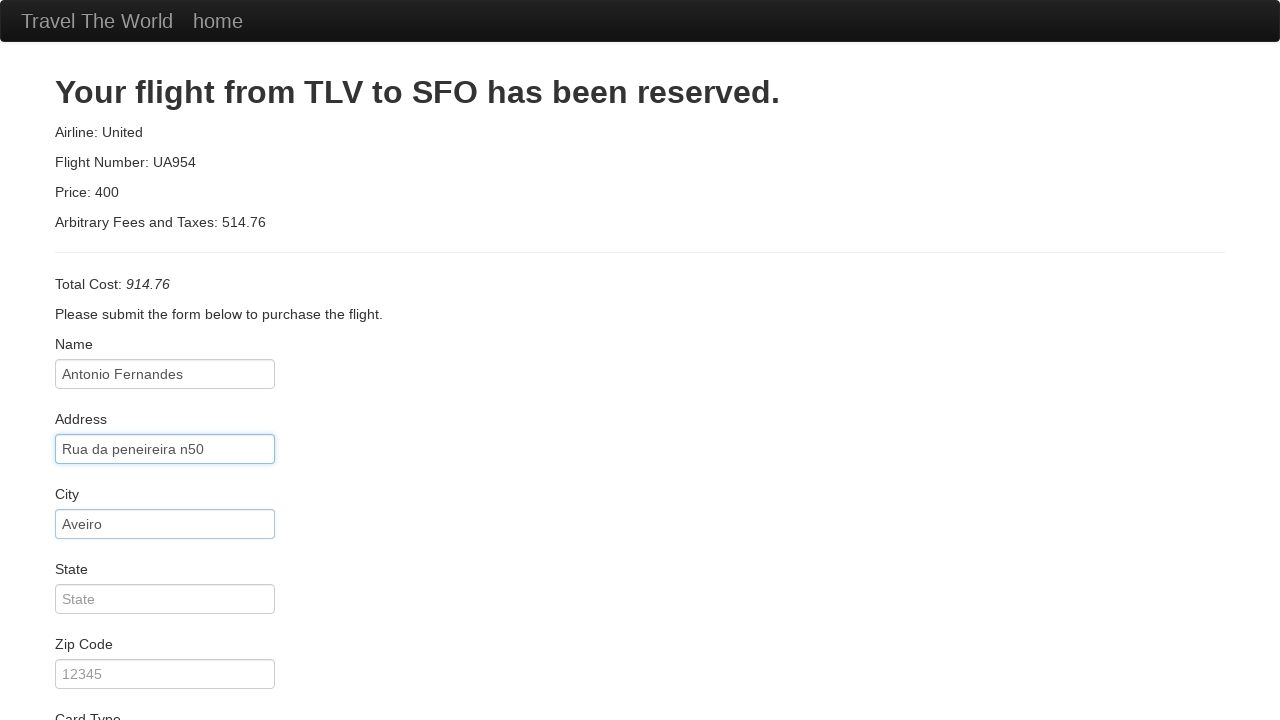

Entered state 'PT01' on #state
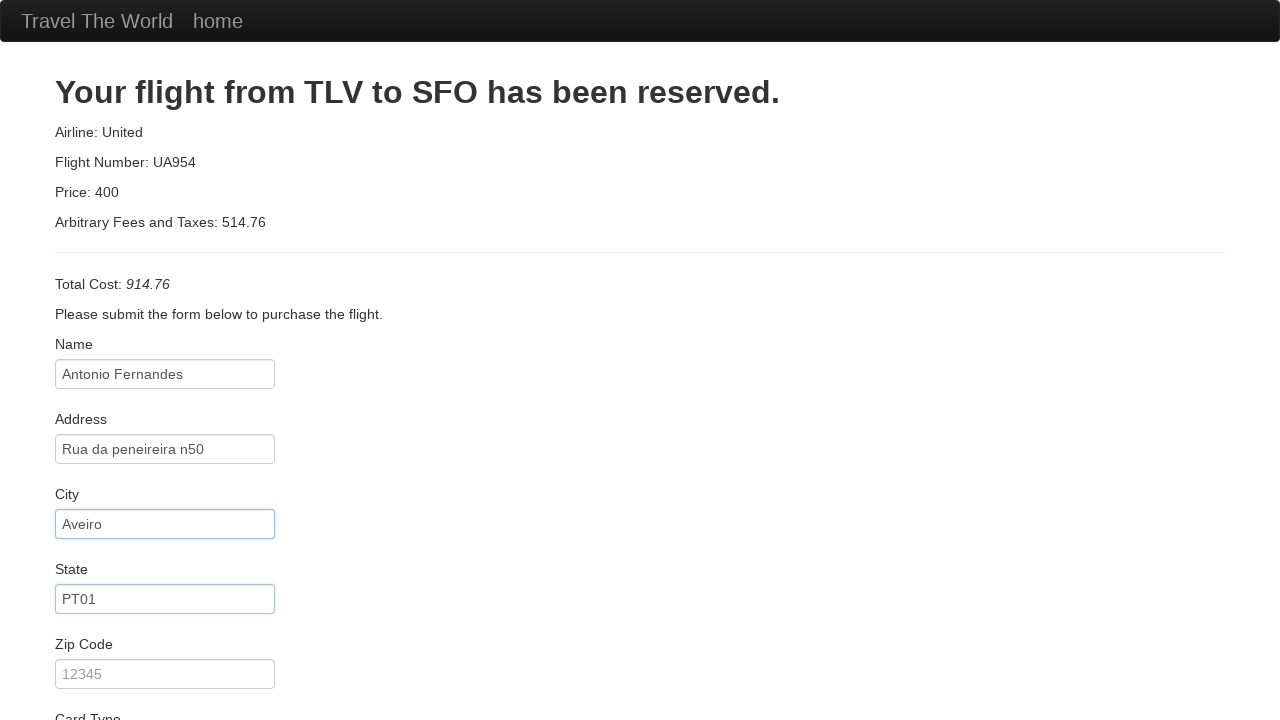

Entered zip code '3810-854' on #zipCode
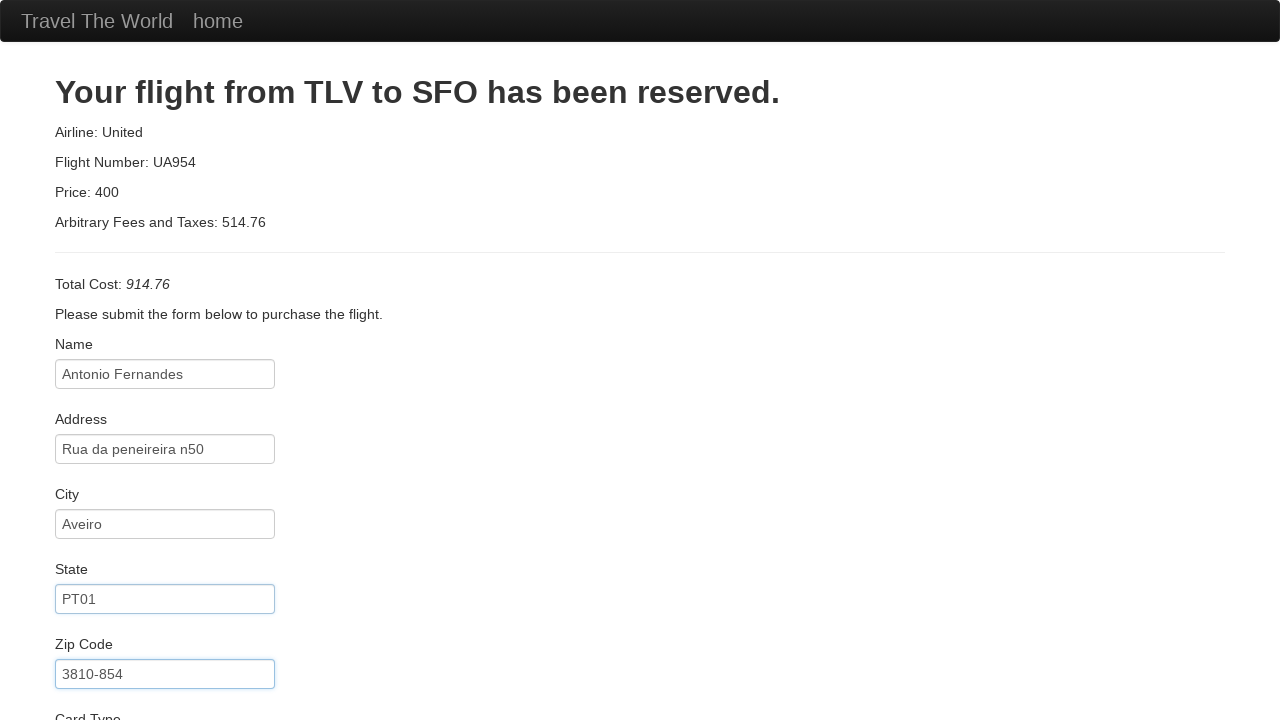

Clicked on credit card number field at (165, 380) on #creditCardNumber
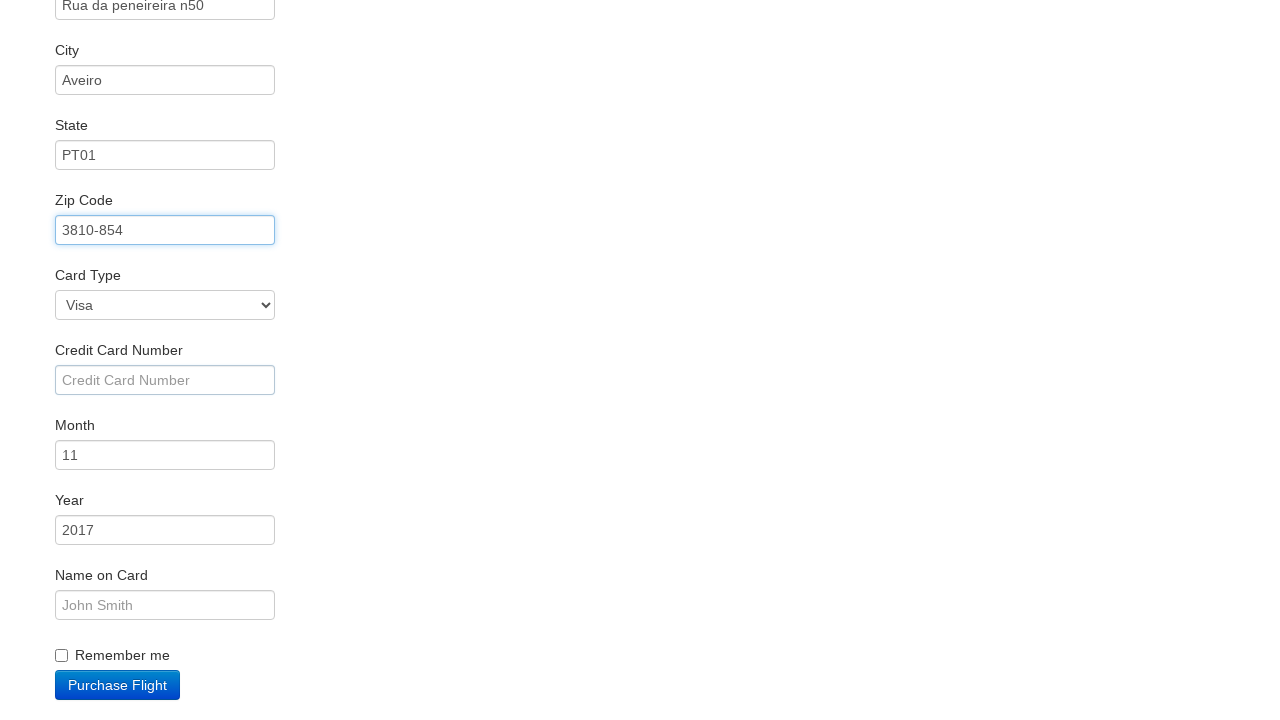

Entered credit card number '11111' on #creditCardNumber
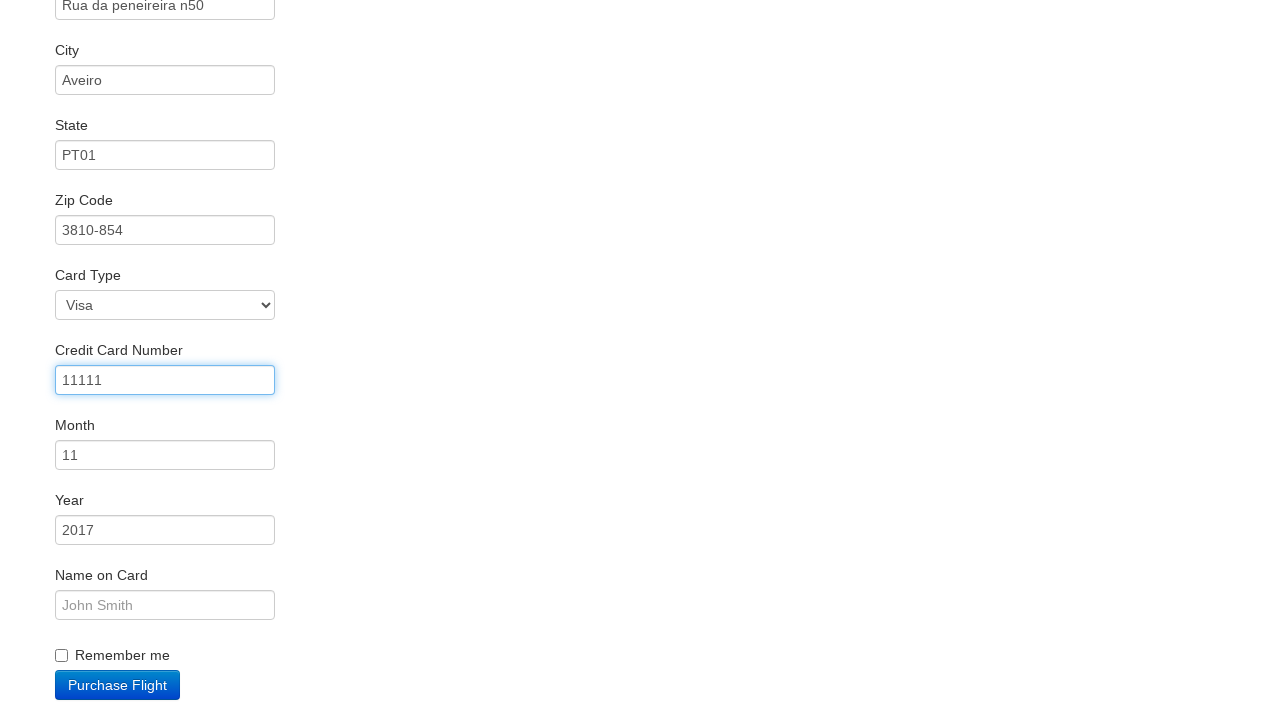

Clicked on cardholder name field at (165, 605) on #nameOnCard
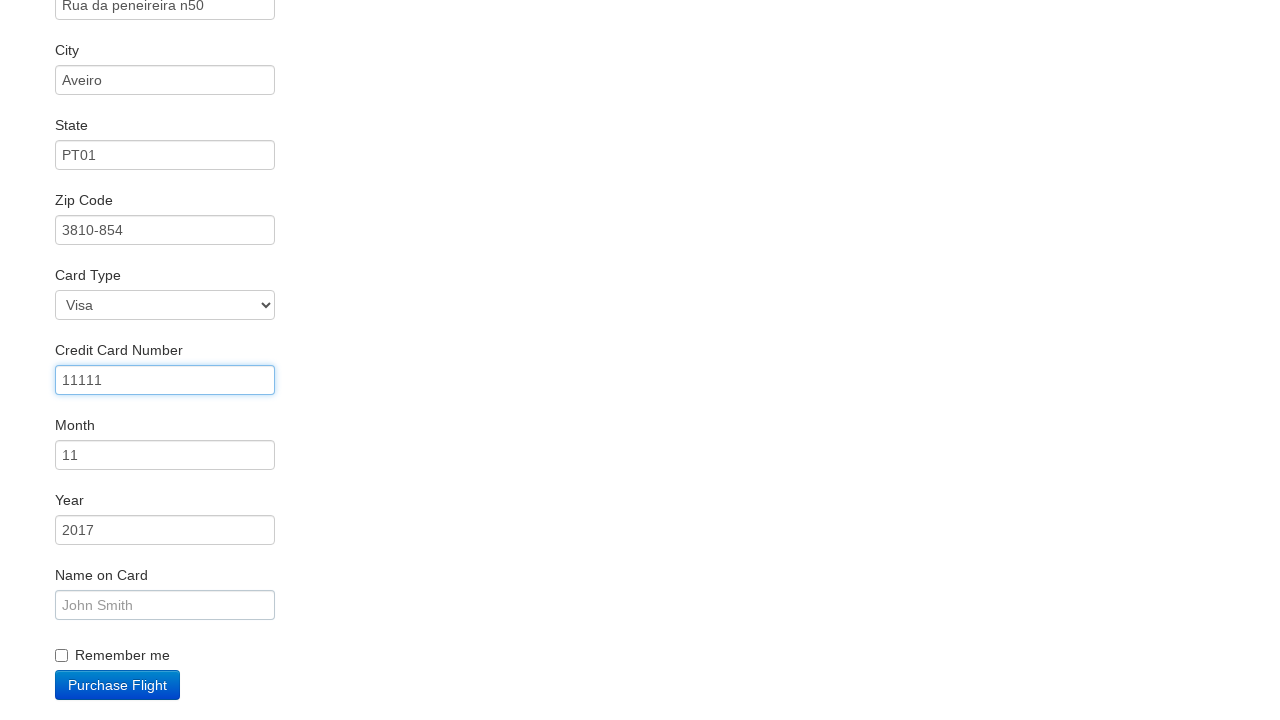

Entered cardholder name 'Antonio' on #nameOnCard
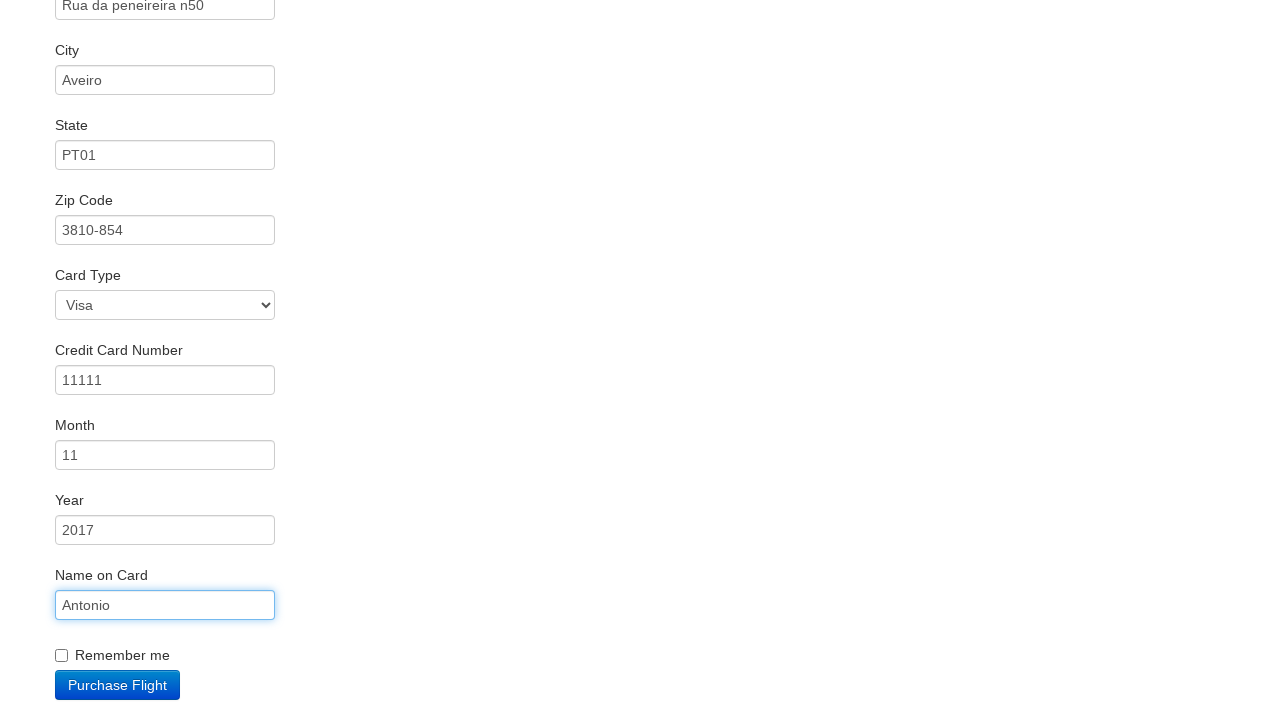

Clicked purchase confirmation button at (118, 685) on .btn-primary
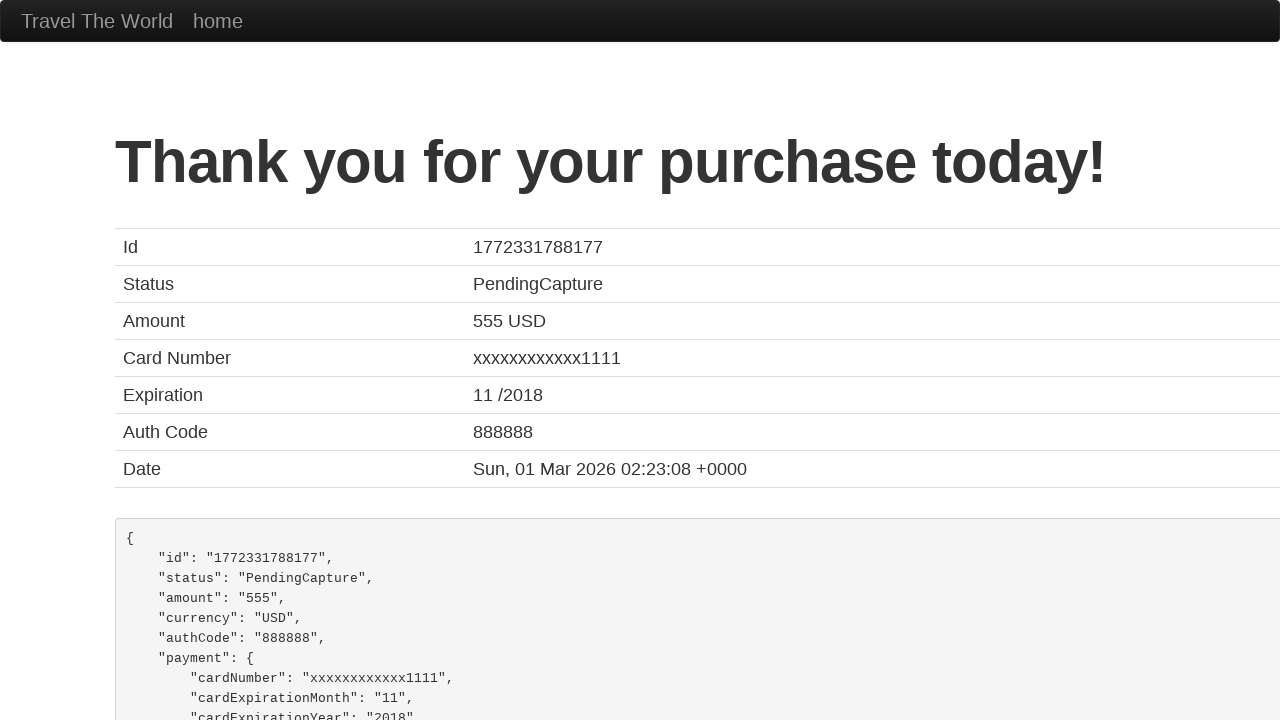

Confirmation page DOM content loaded
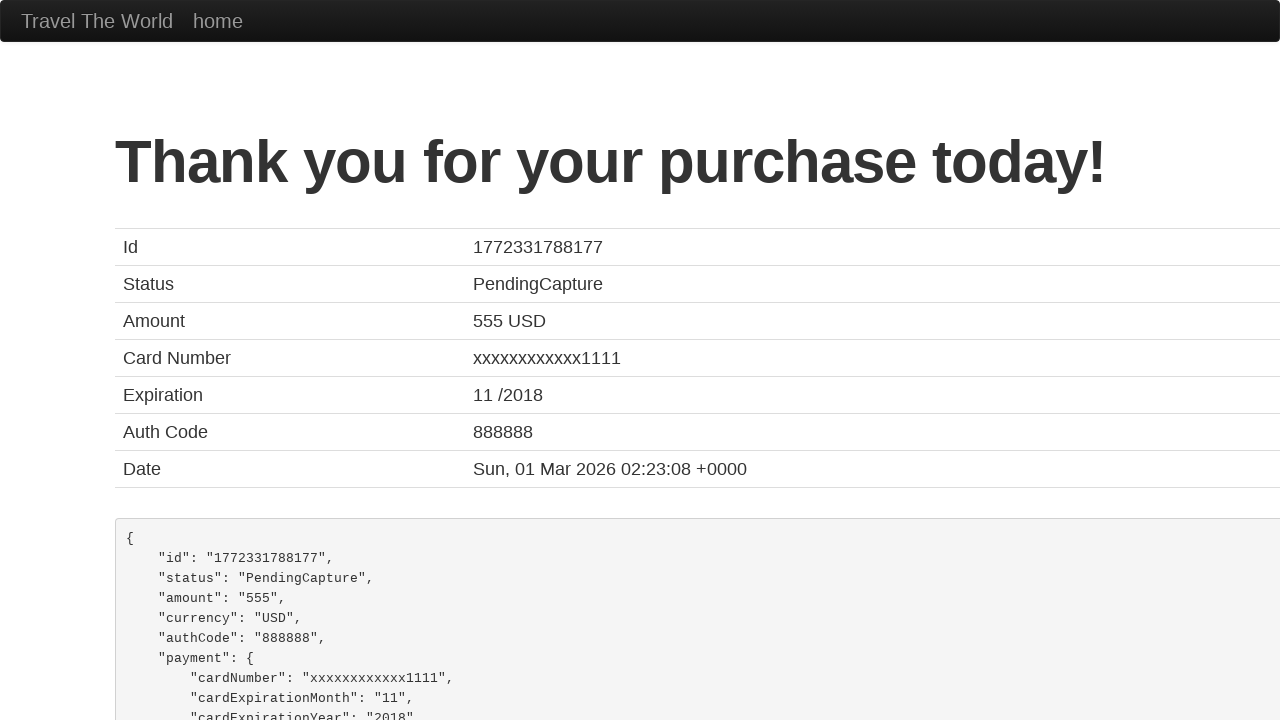

Verified page title is 'BlazeDemo Confirmation'
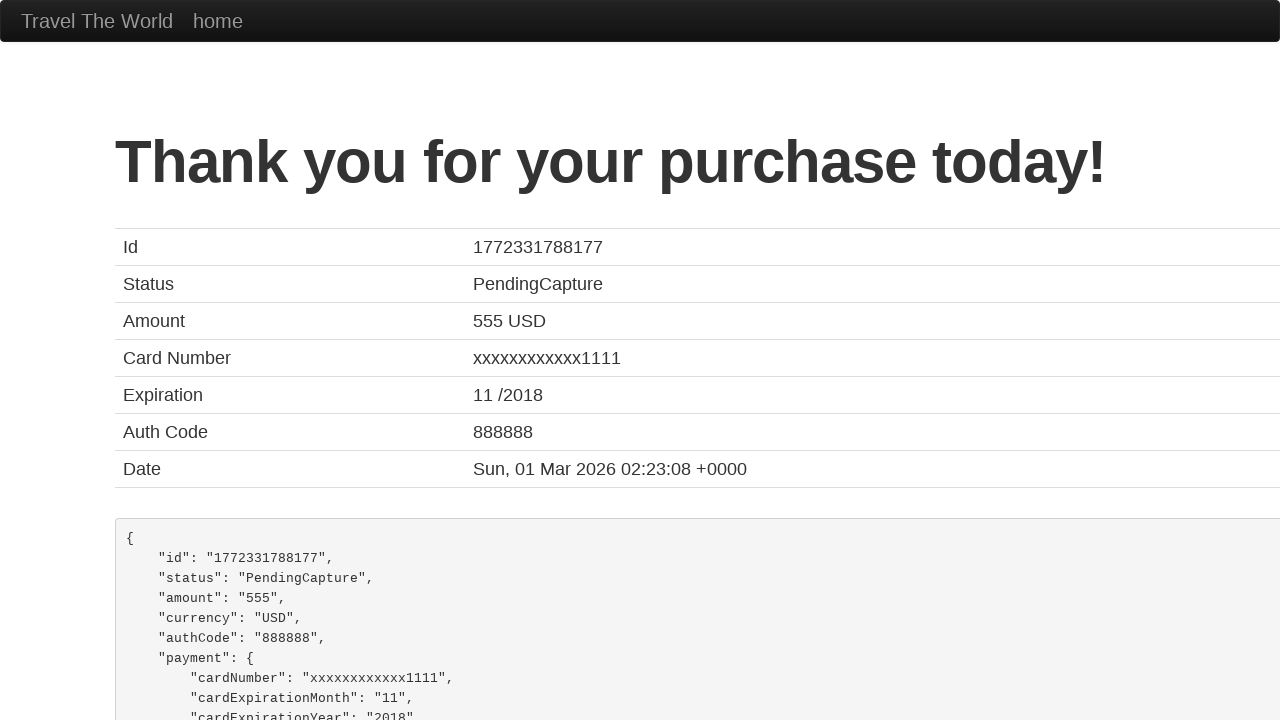

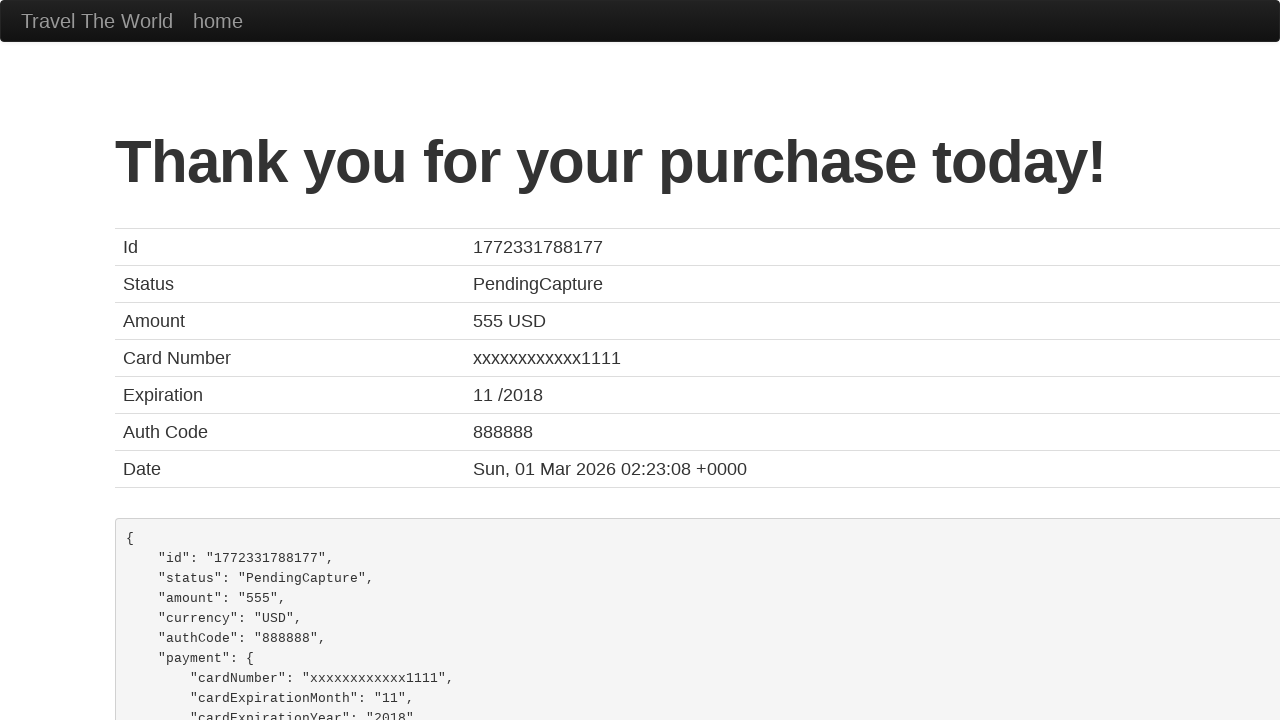